Tests JavaScript execution in the browser by scrolling to the bottom of the page and back to top using evaluate

Starting URL: https://the-internet.herokuapp.com/floating_menu

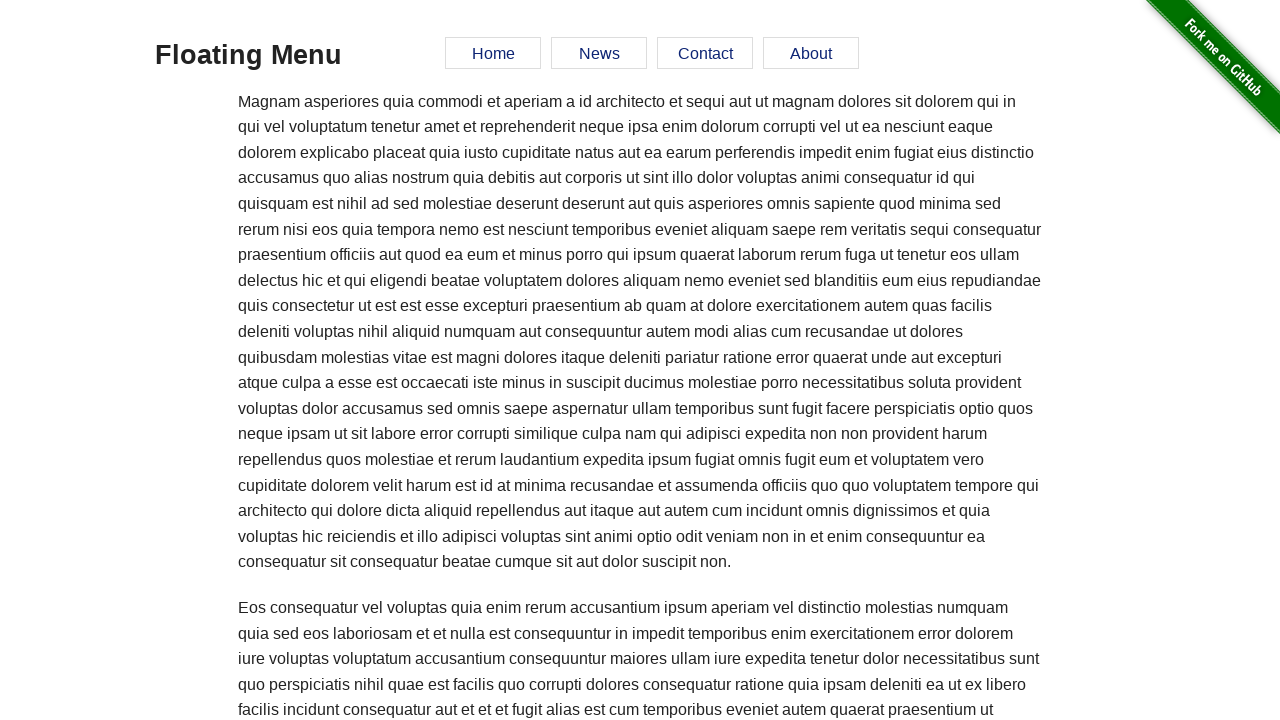

Waited for page to load - h3 element selector found
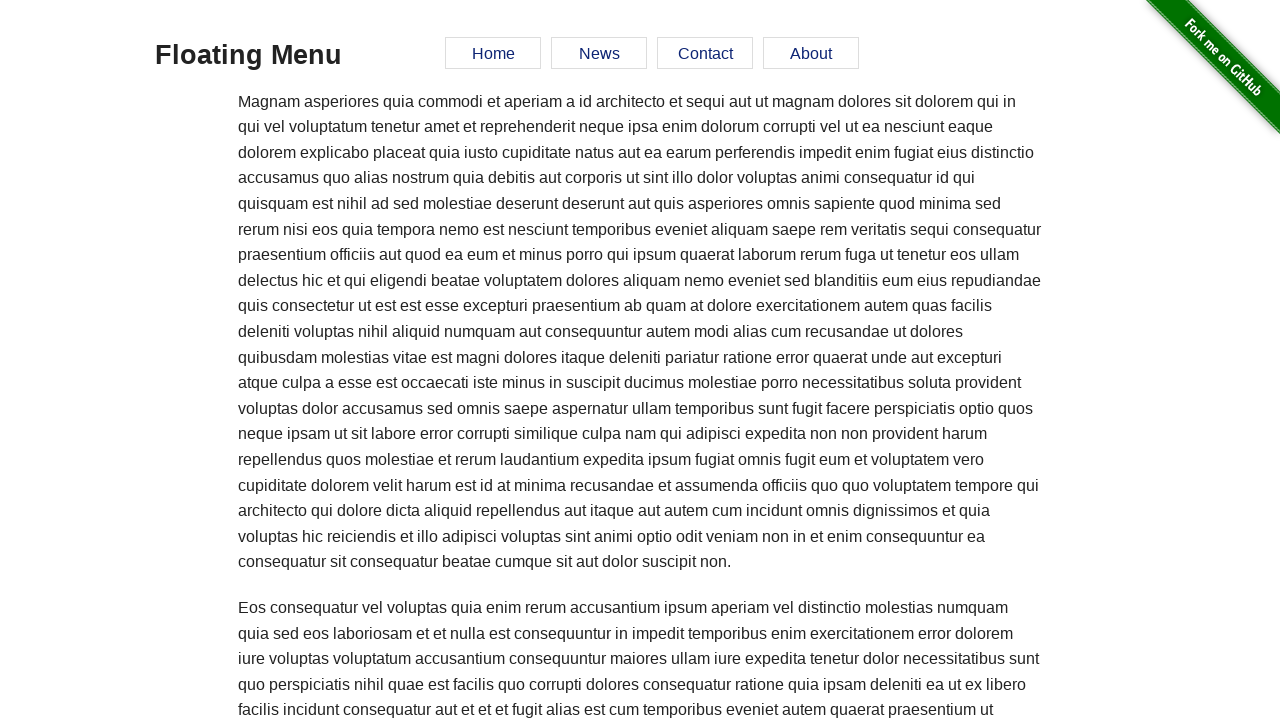

Executed JavaScript to scroll to bottom of page
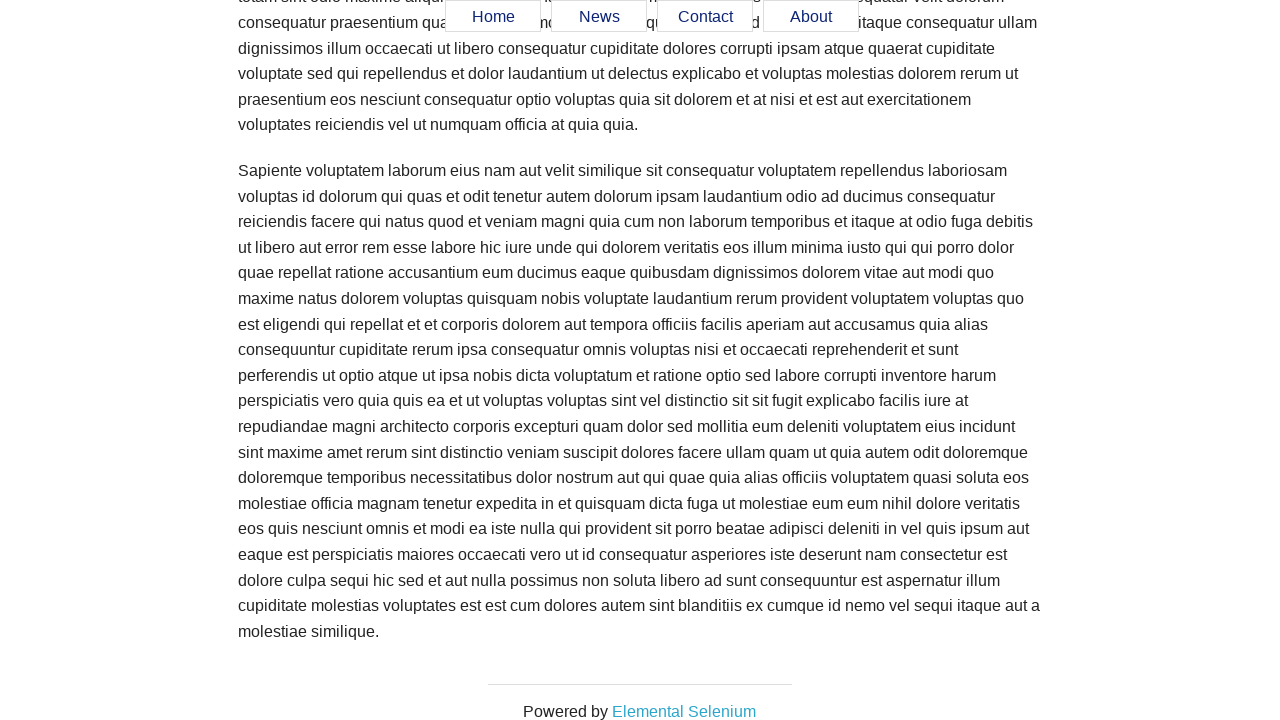

Waited 1 second for scroll animation to complete
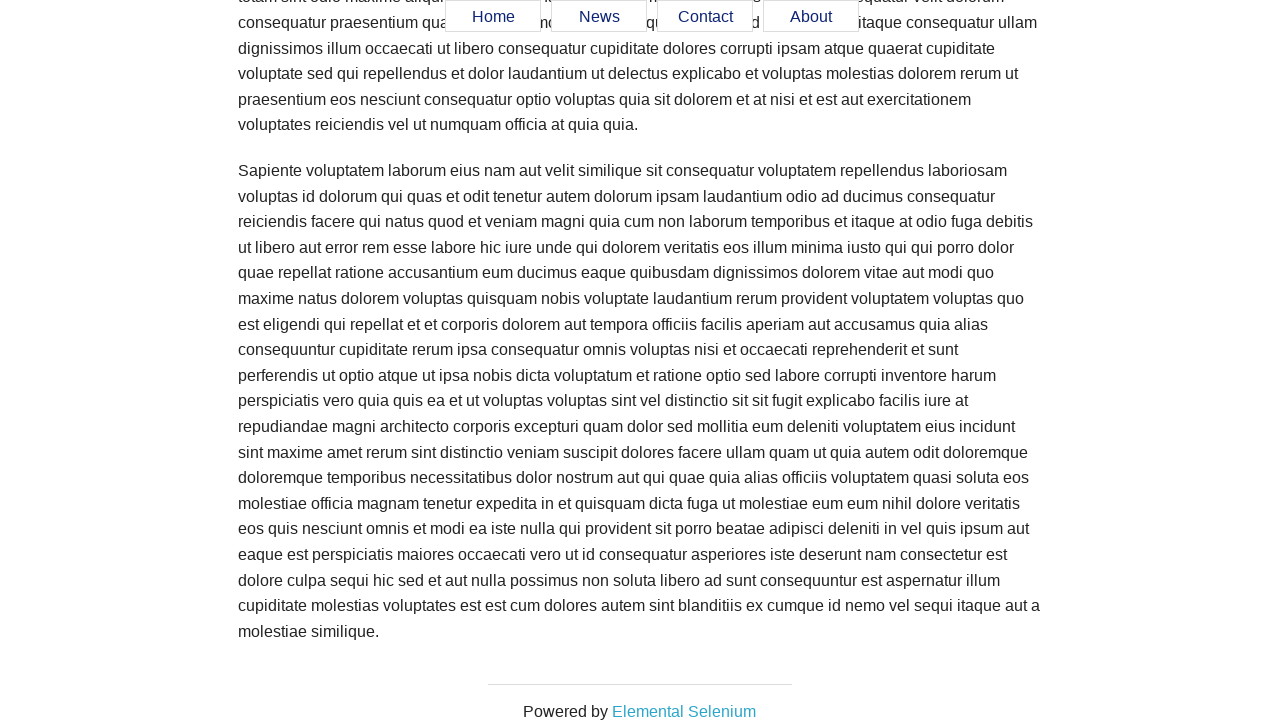

Executed JavaScript to scroll back to top of page
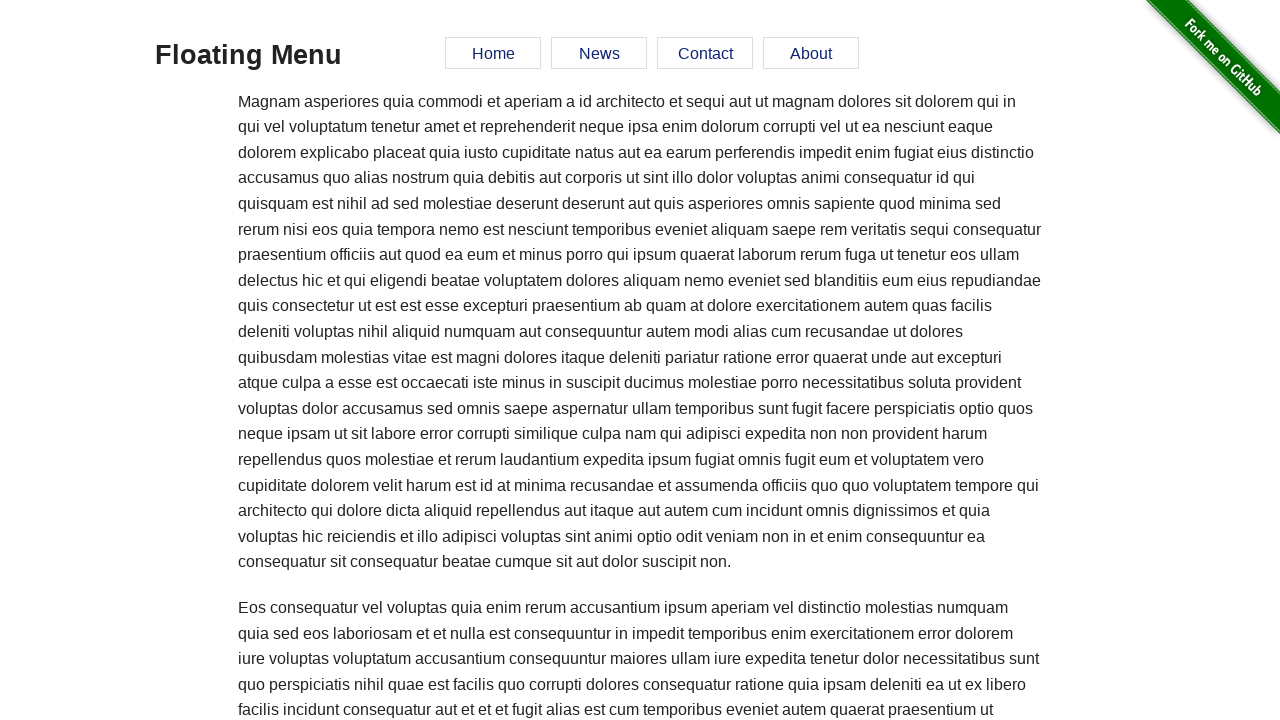

Waited 1 second for scroll animation to complete
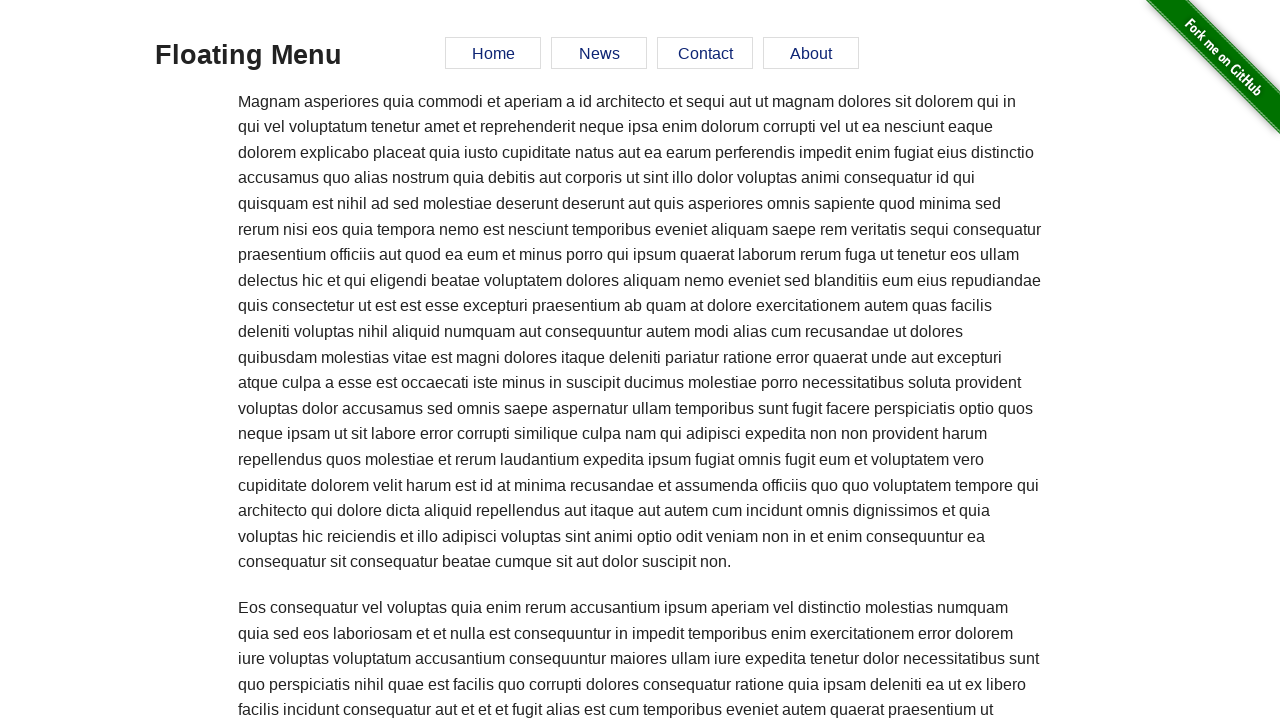

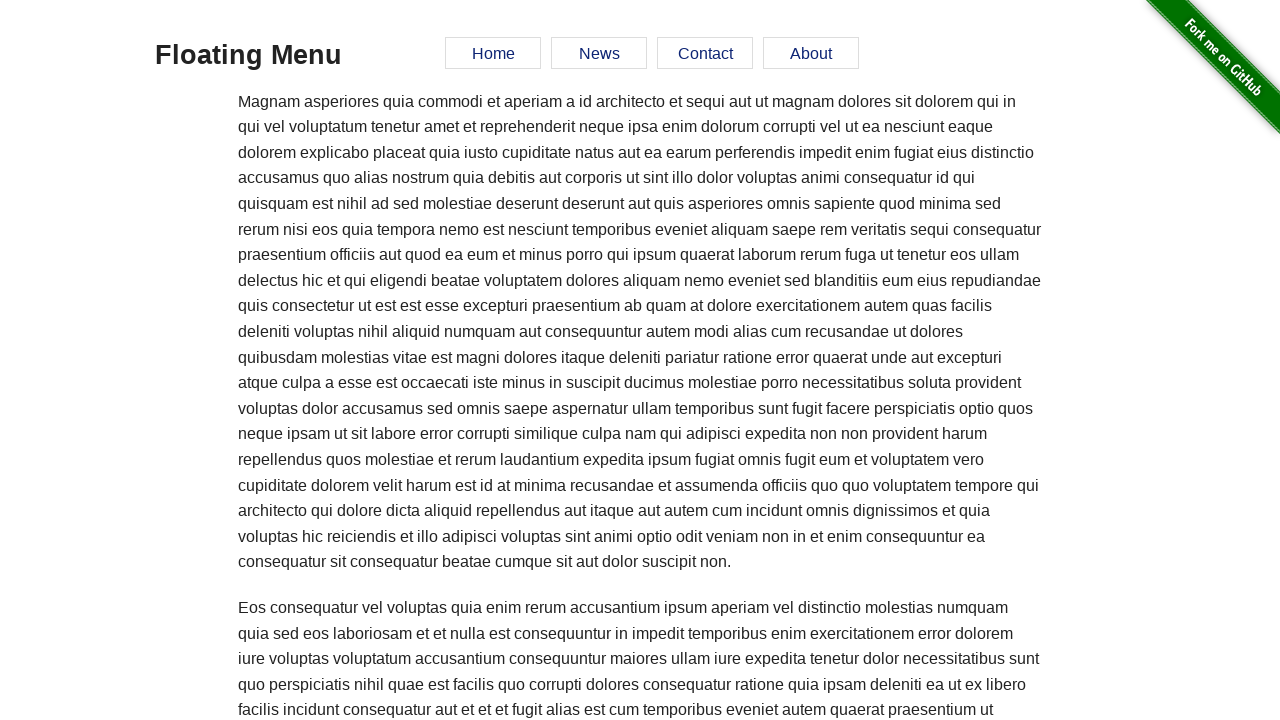